Tests navigation to the registration page by clicking the registration link and verifying the URL changes to the registration page.

Starting URL: https://qa.koel.app/

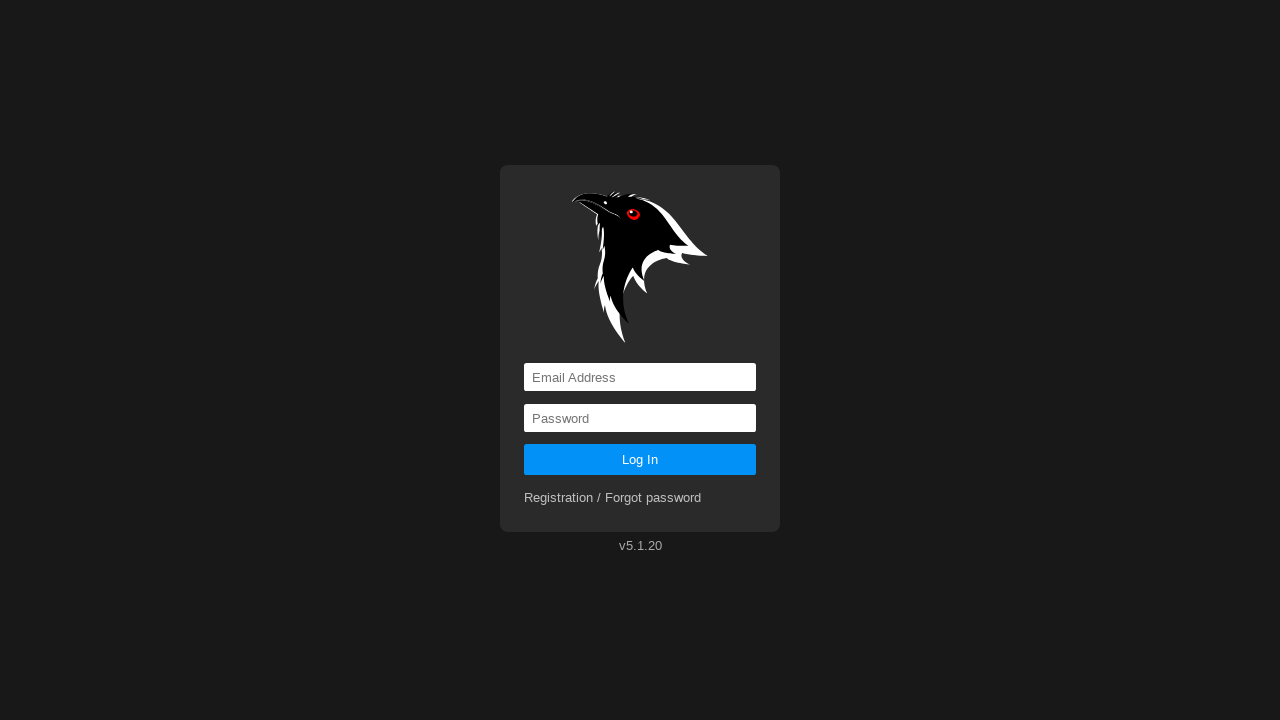

Clicked registration link at (613, 498) on a[href='registration']
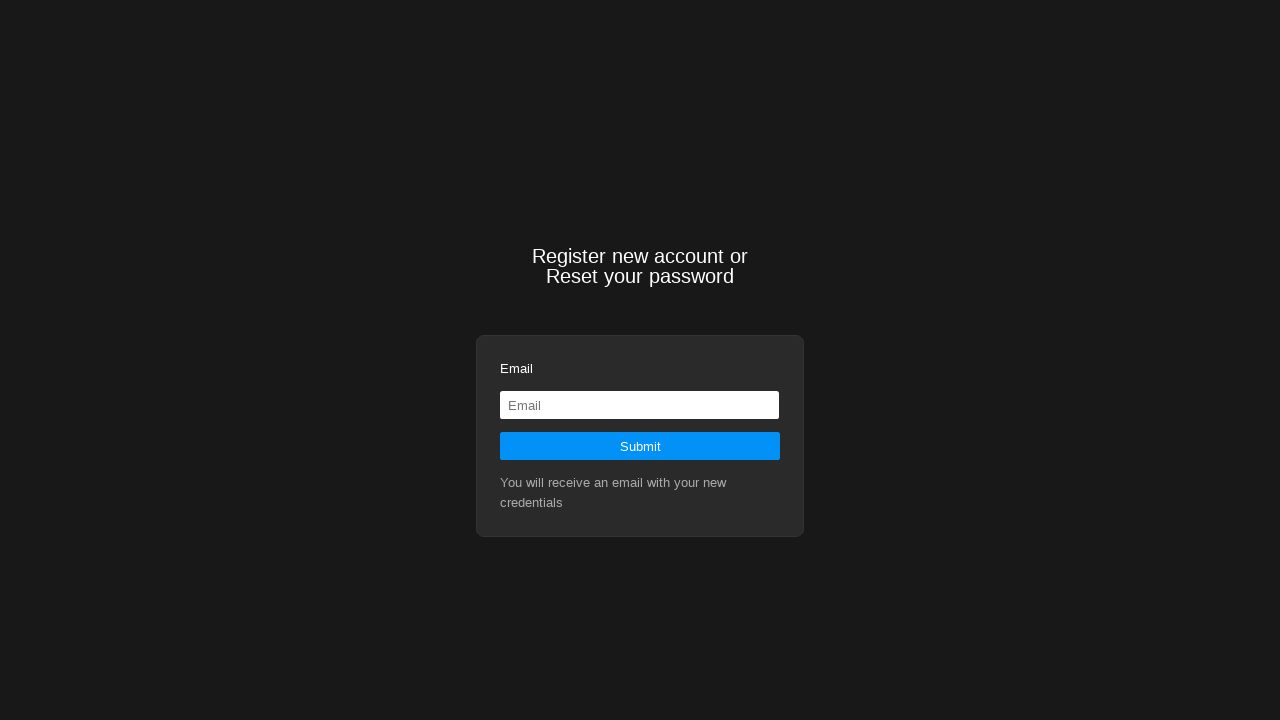

Navigated to registration page and URL verified as https://qa.koel.app/registration
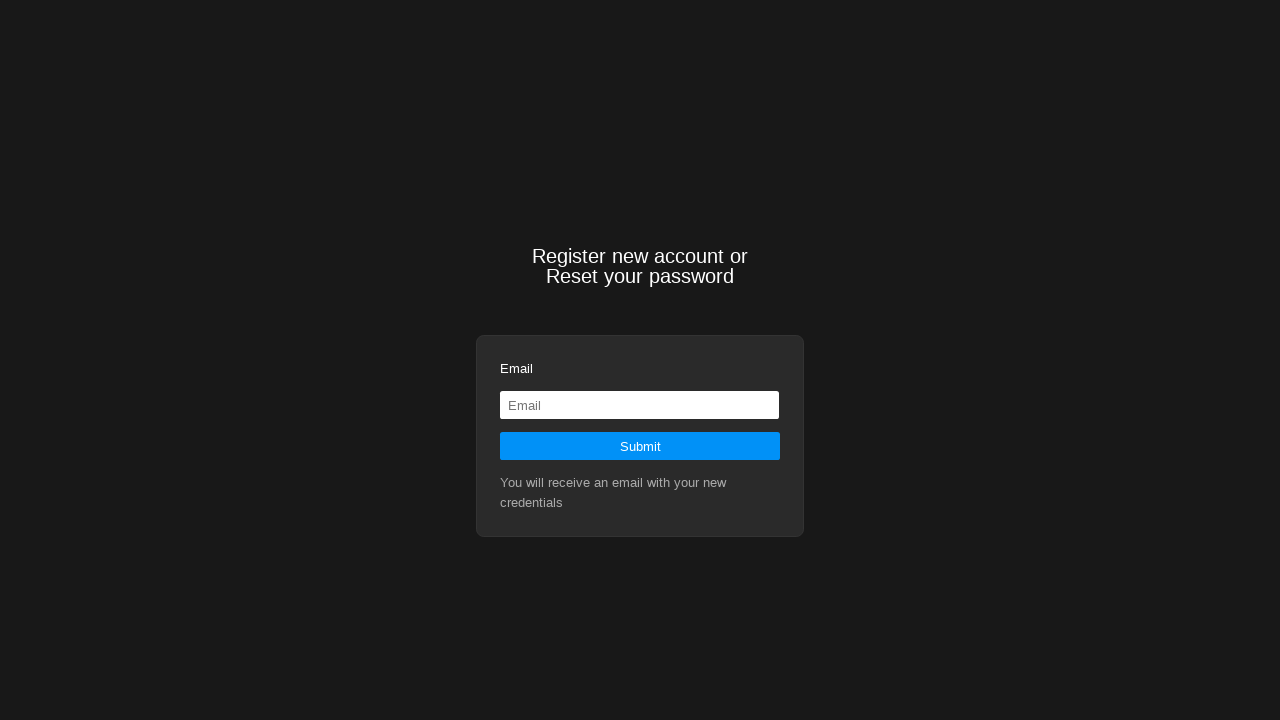

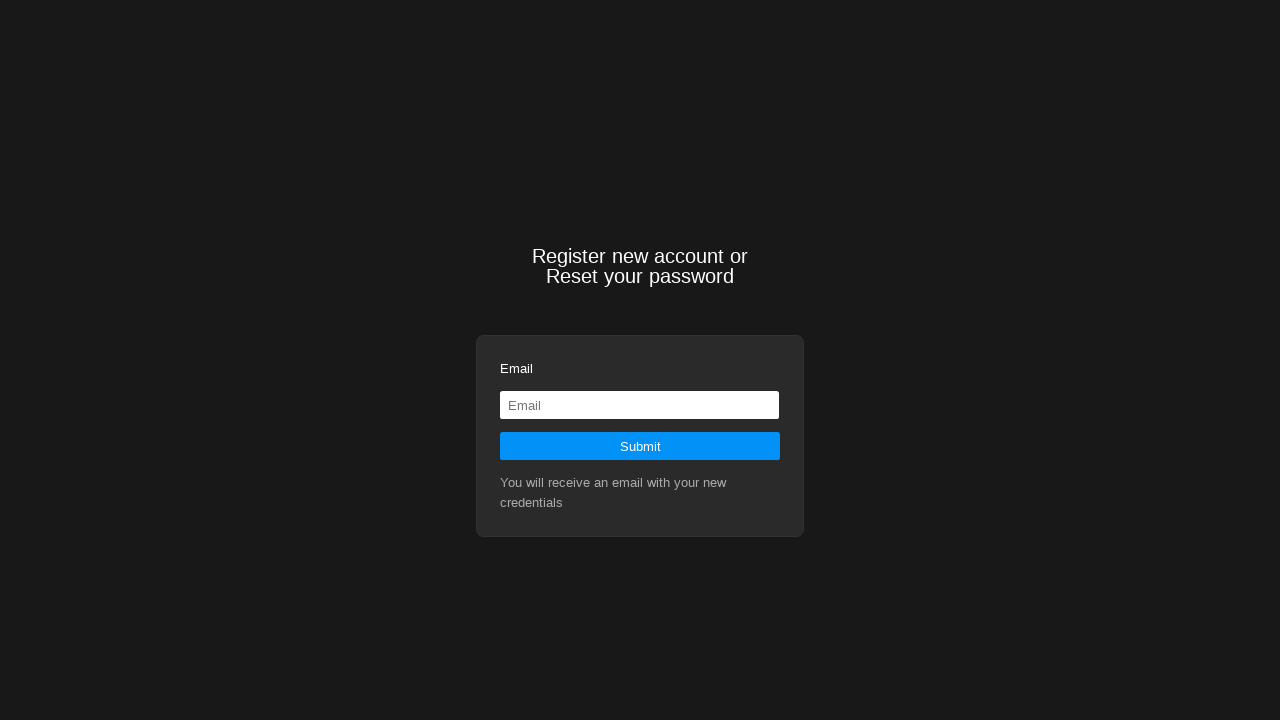